Tests reading text from a JavaScript alert by clicking a button that triggers an alert, accepting the alert, and verifying the result message.

Starting URL: https://the-internet.herokuapp.com/javascript_alerts

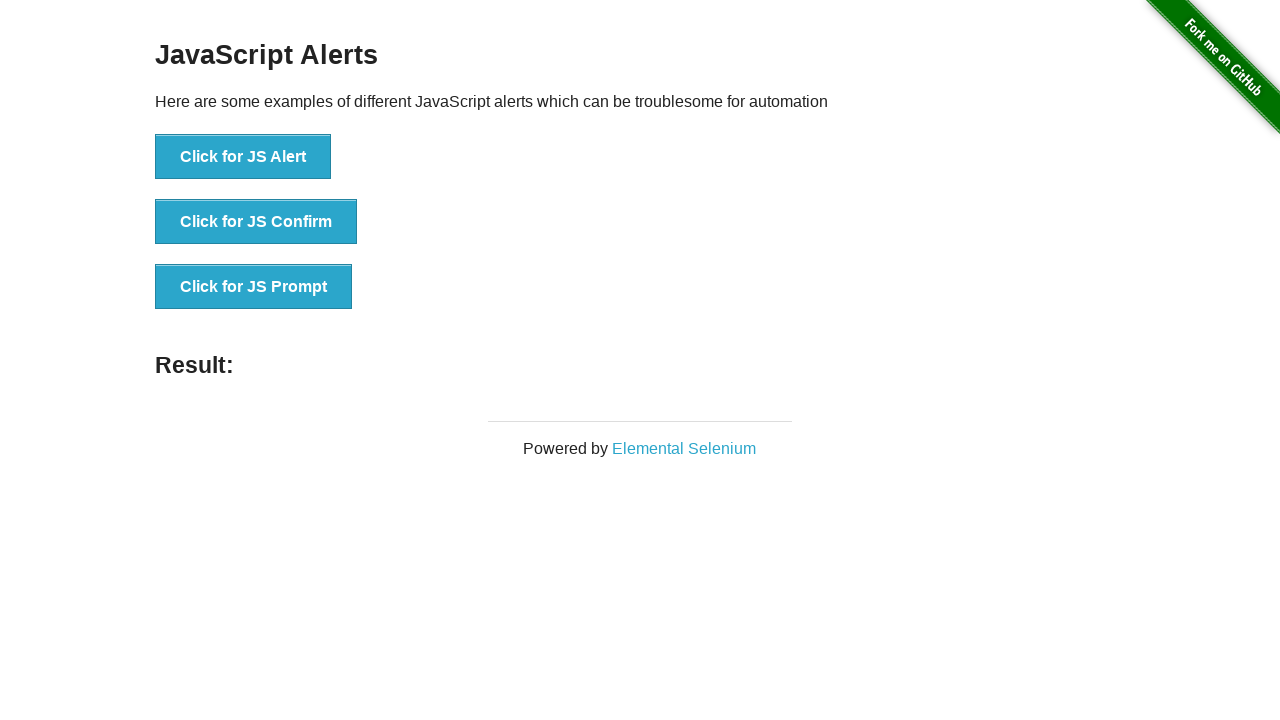

Waited for button to be visible
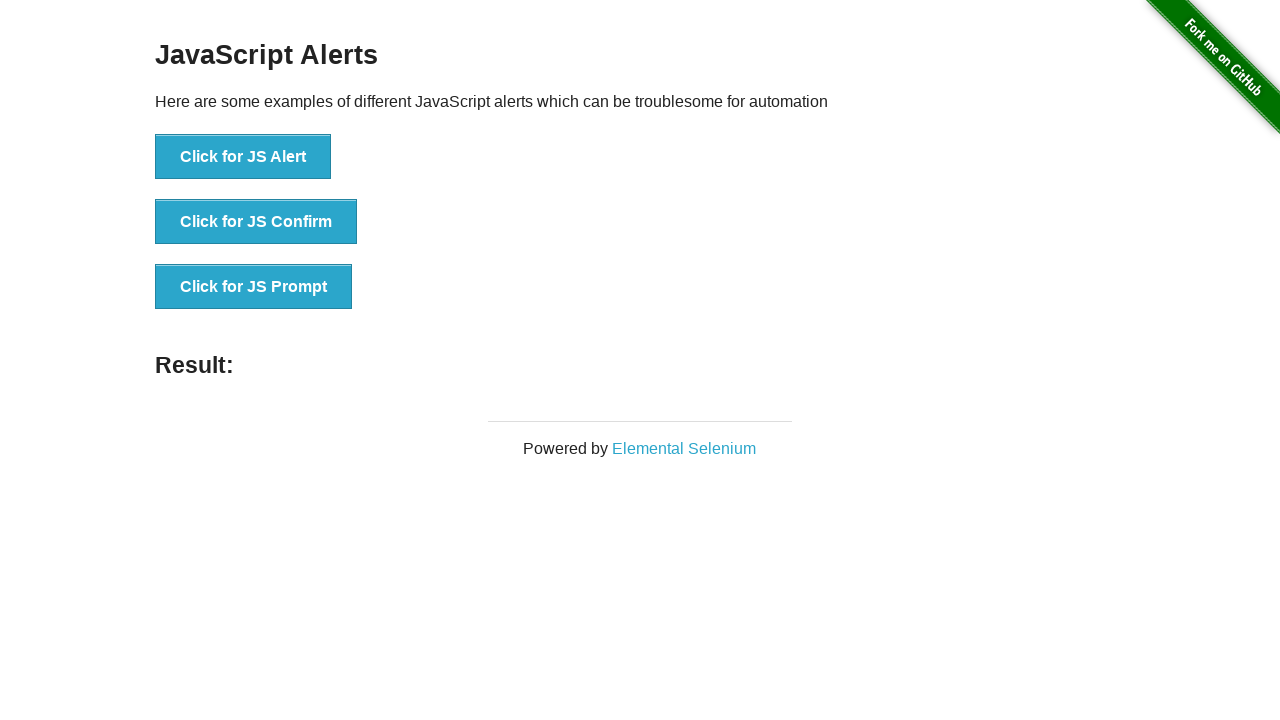

Set up dialog handler to accept alerts
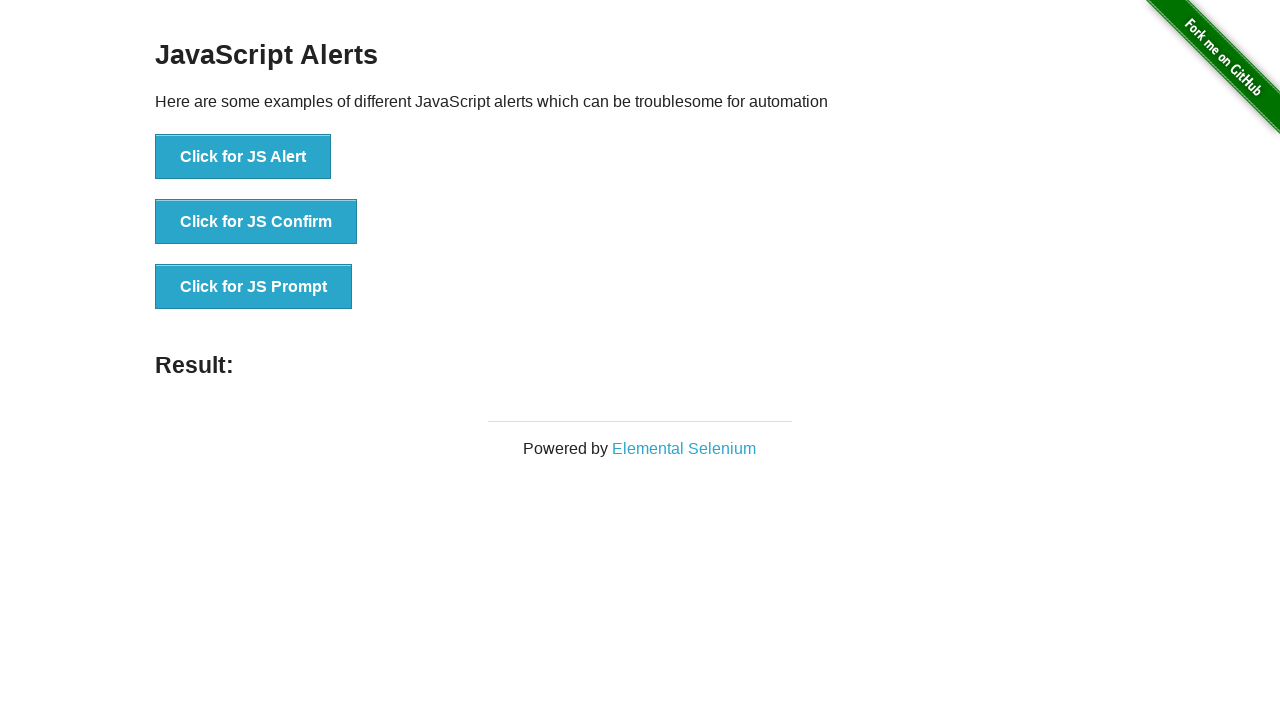

Clicked button to trigger JavaScript alert at (243, 157) on xpath=//button[text()='Click for JS Alert']
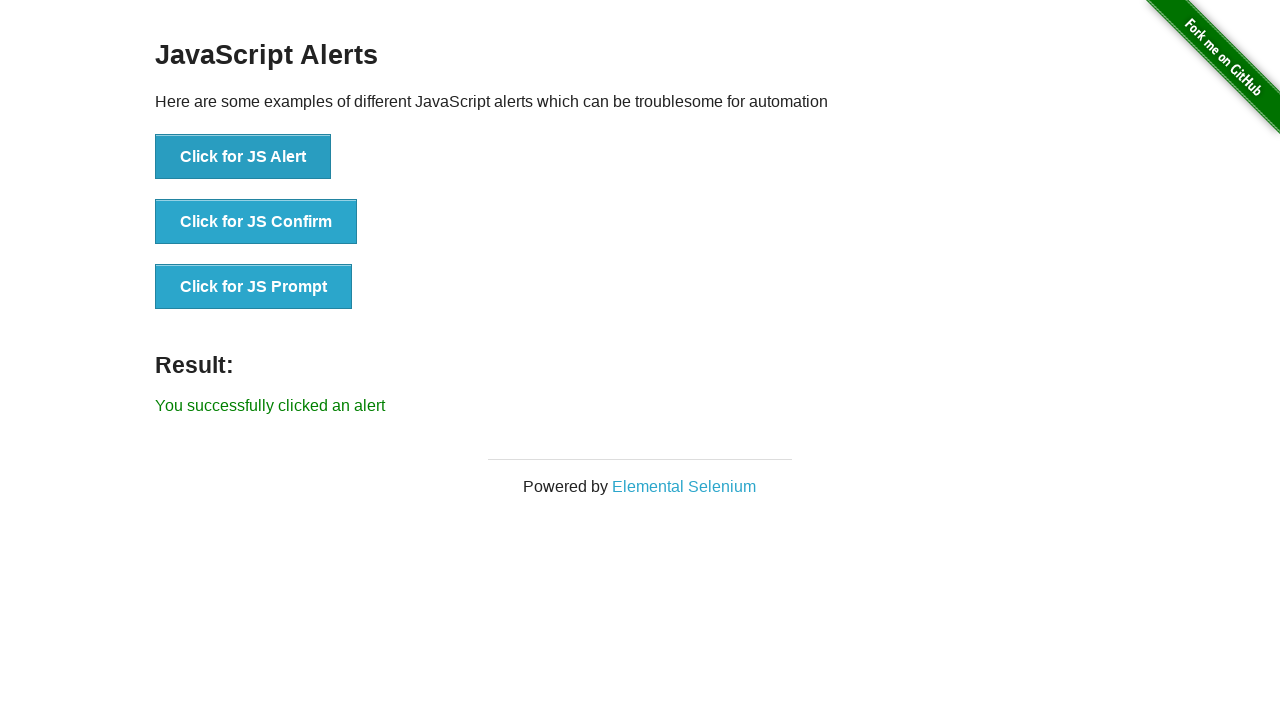

Waited for result message to appear
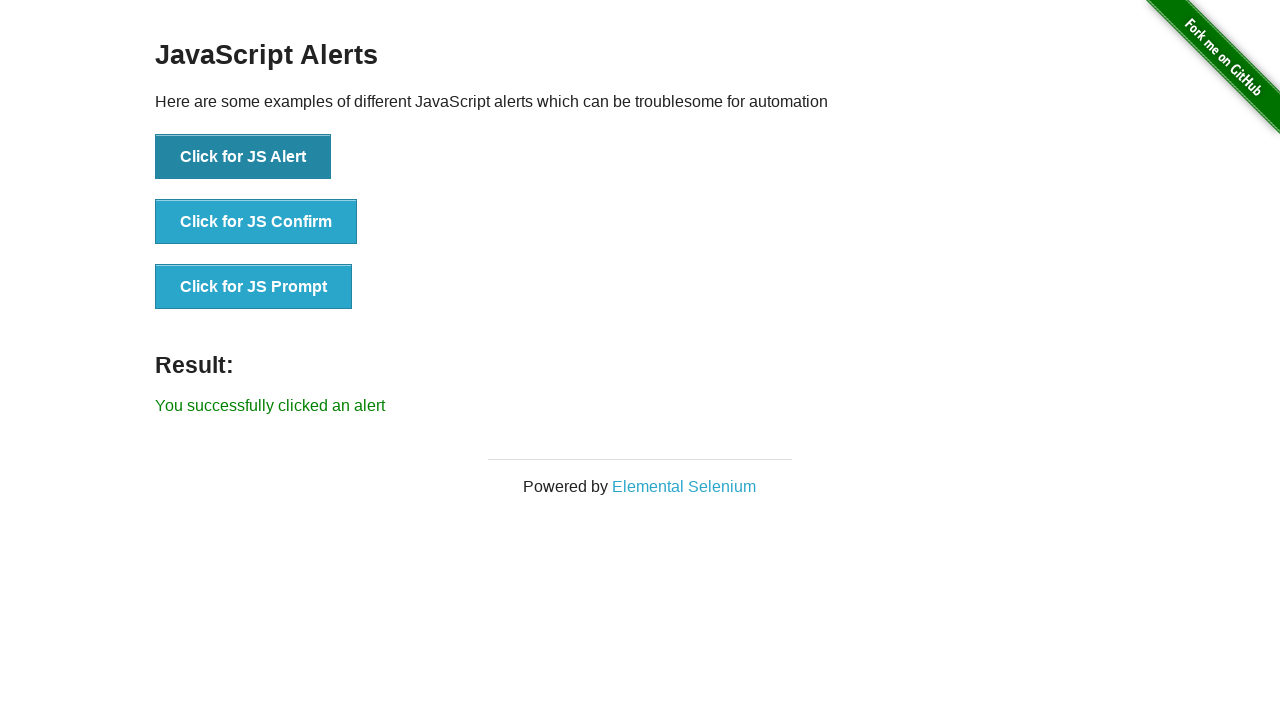

Retrieved result text: 'You successfully clicked an alert'
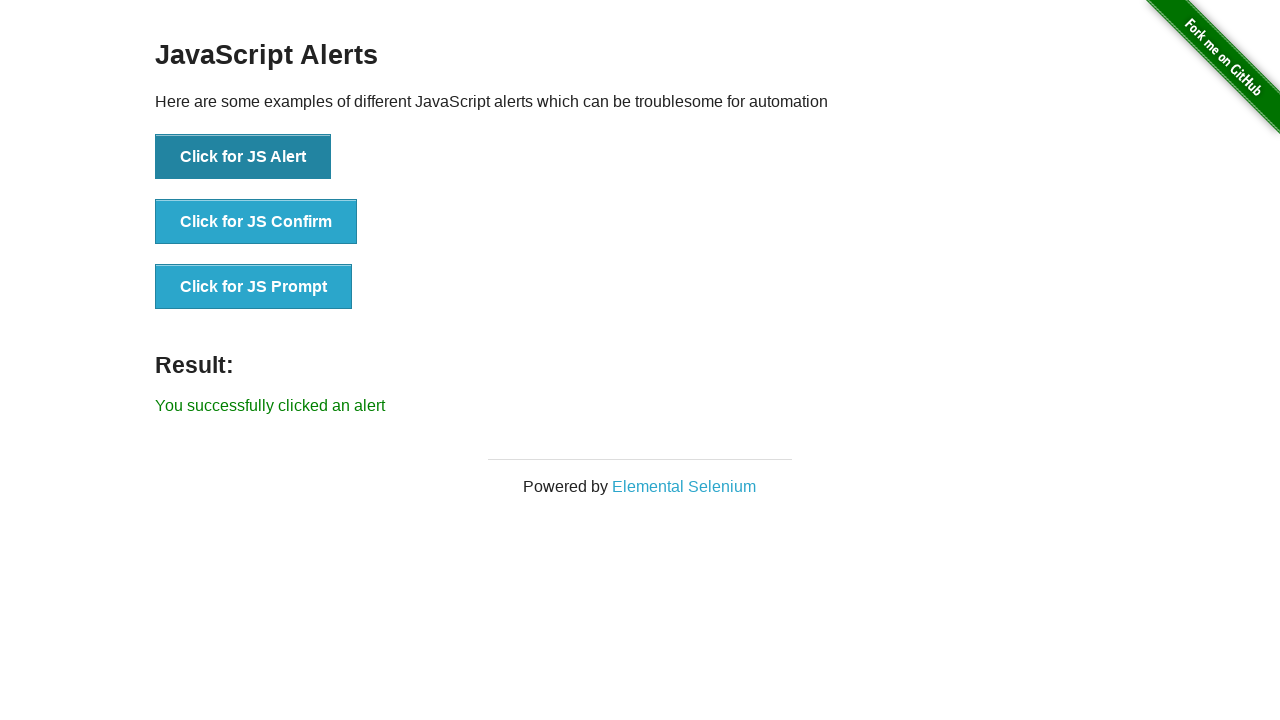

Verified result text matches expected alert confirmation message
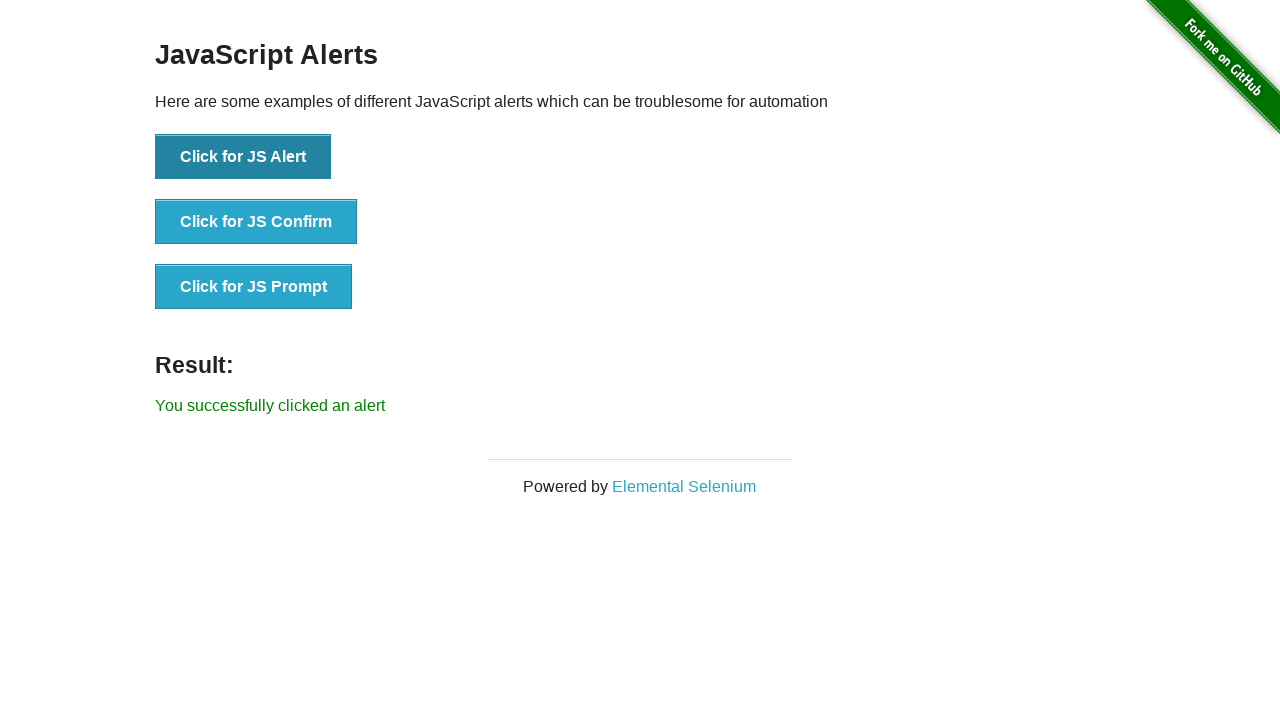

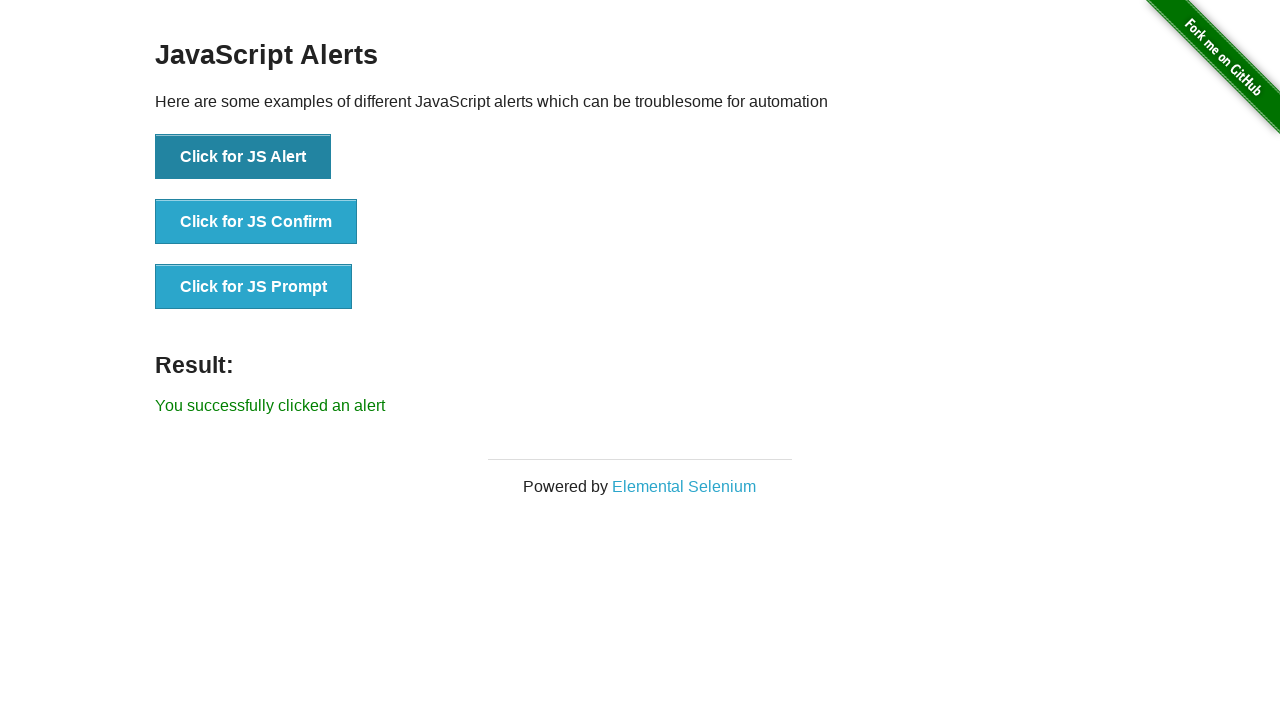